Tests dropdown functionality by selecting an option and verifying it is selected

Starting URL: http://the-internet.herokuapp.com/dropdown

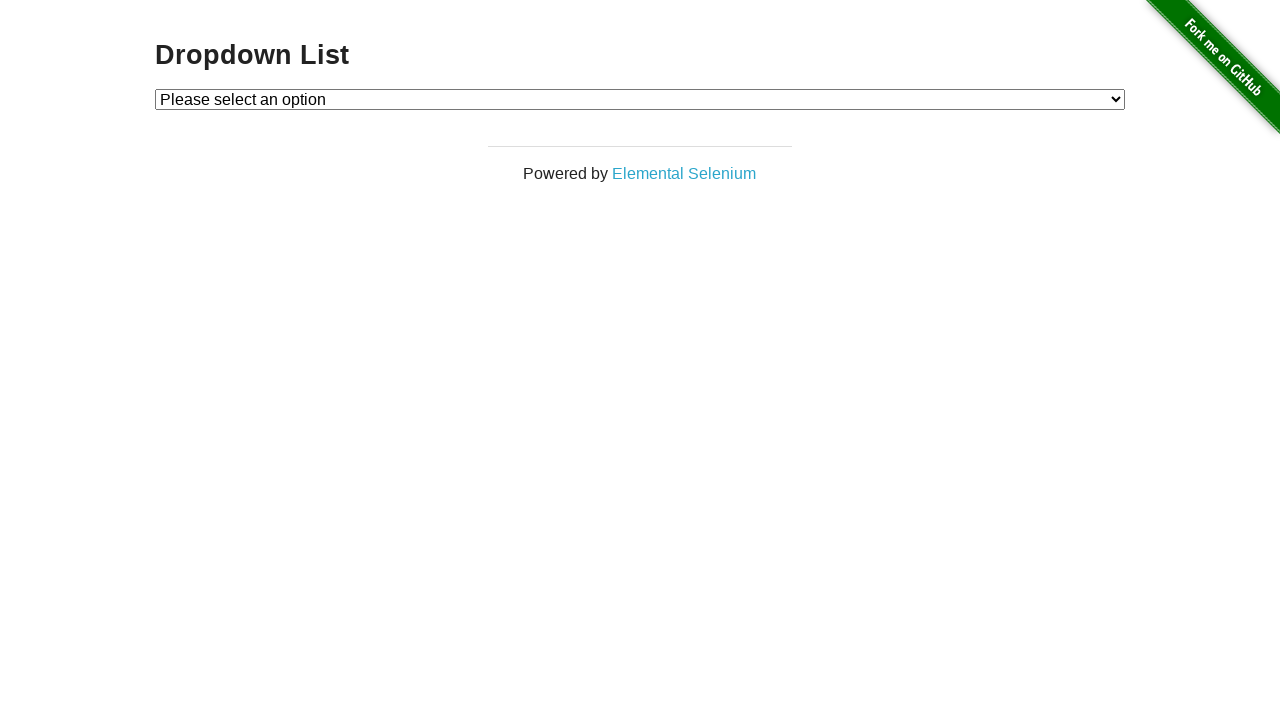

Selected 'Option 2' from dropdown menu on #dropdown
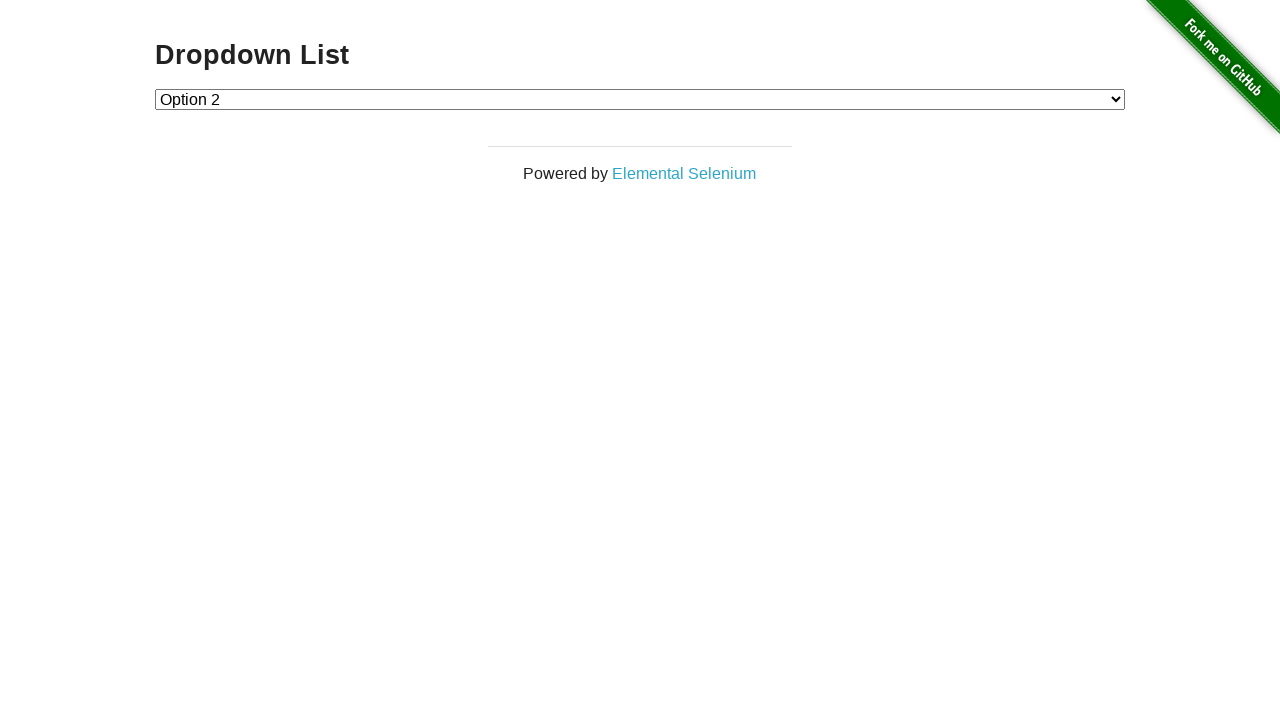

Retrieved the selected dropdown value
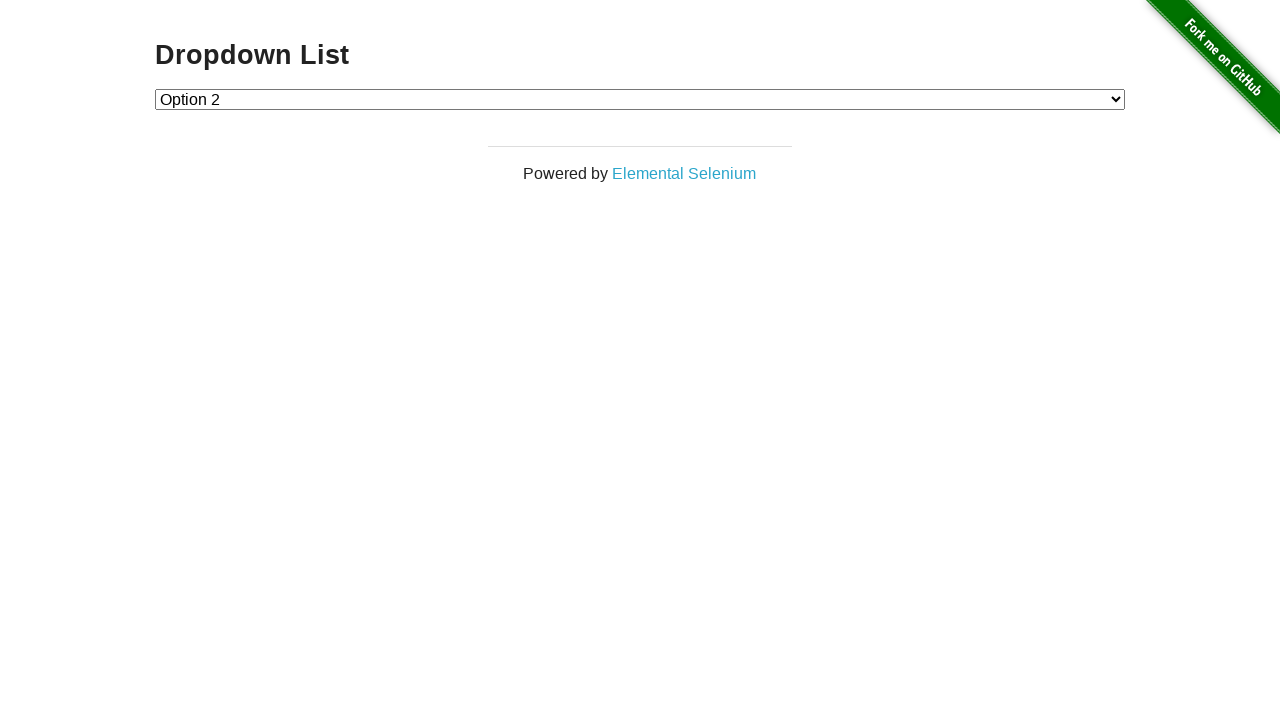

Verified that 'Option 2' is selected (value contains '2')
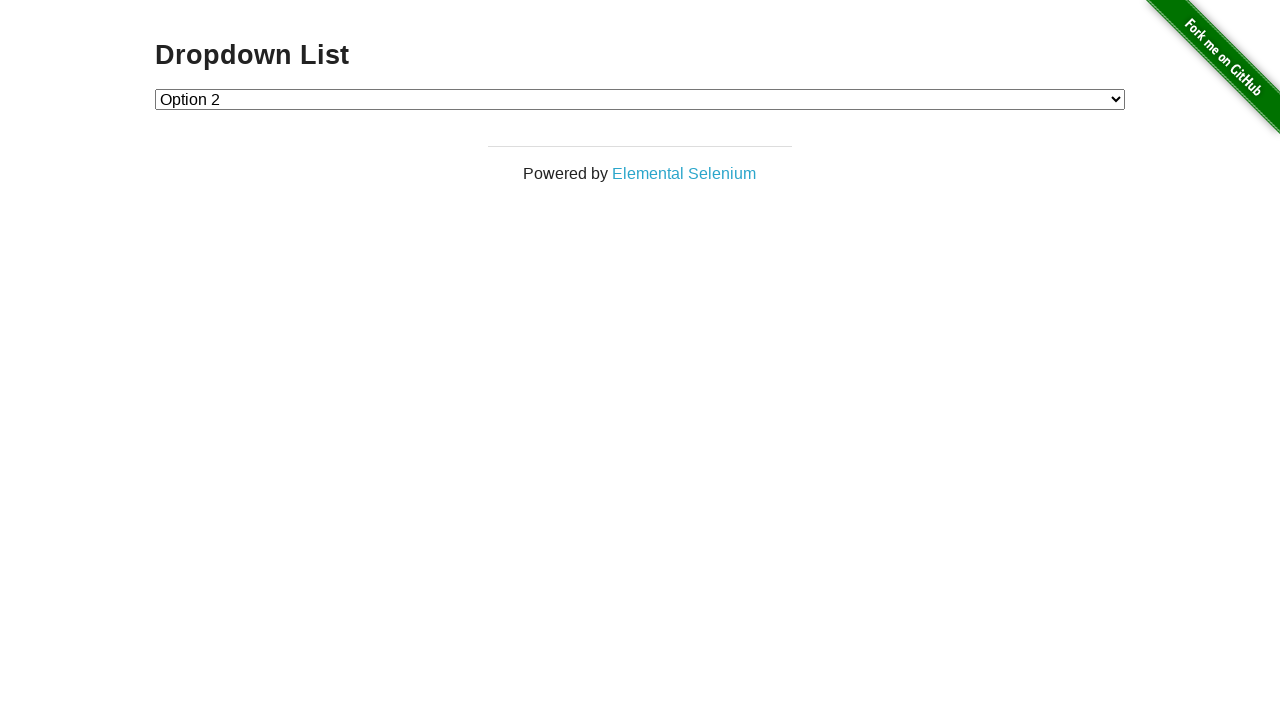

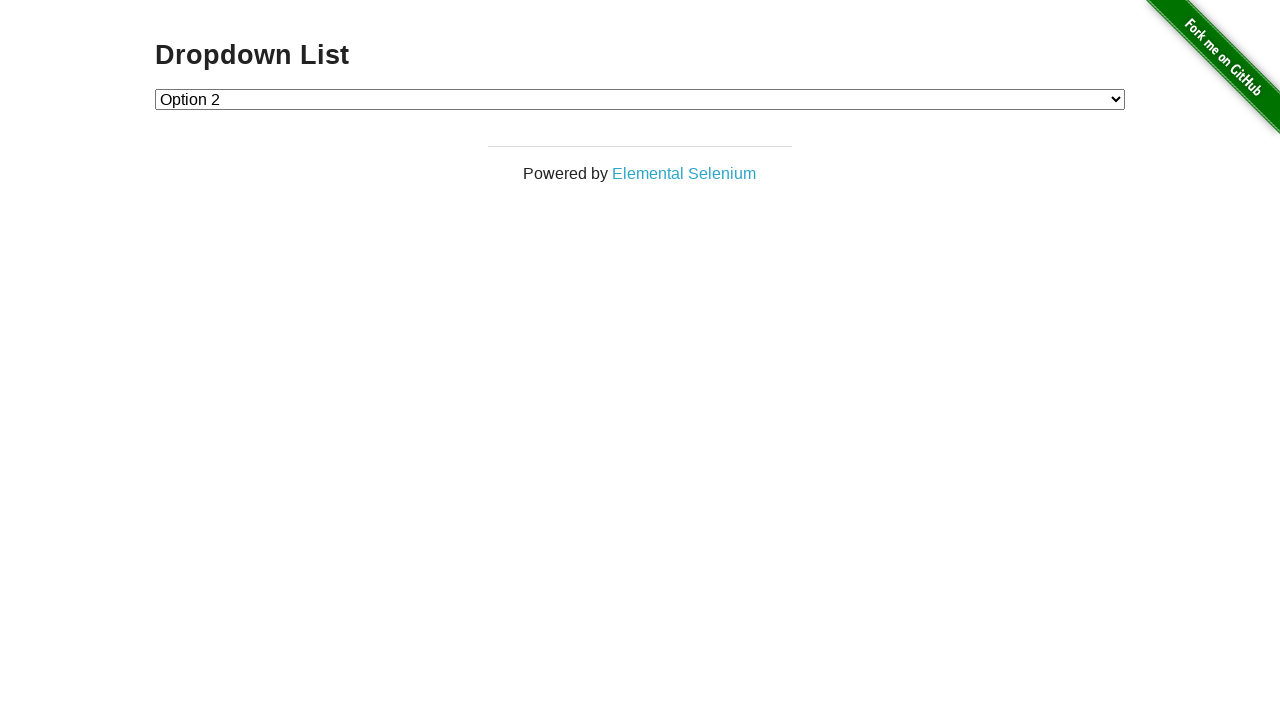